Tests auto-suggest dropdown functionality by typing "ind" in the input field and selecting "India" from the dropdown suggestions

Starting URL: https://rahulshettyacademy.com/AutomationPractice/

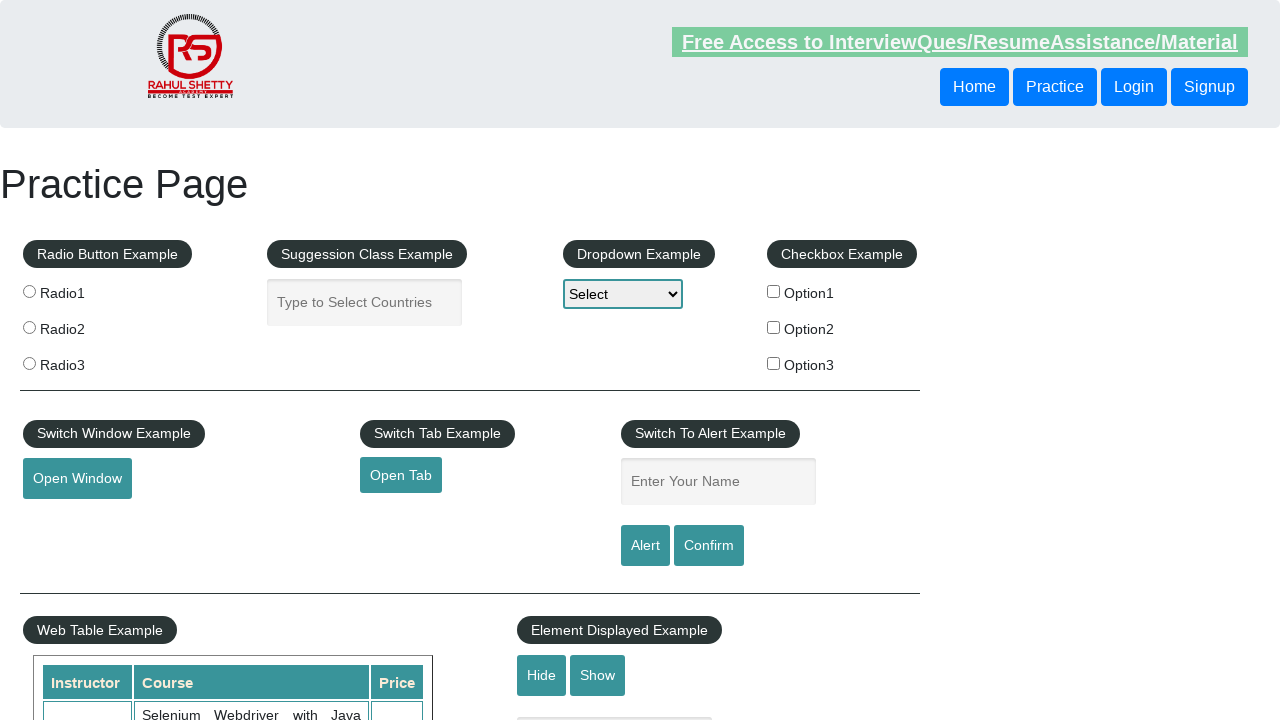

Typed 'ind' in the auto-suggest input field on .ui-autocomplete-input
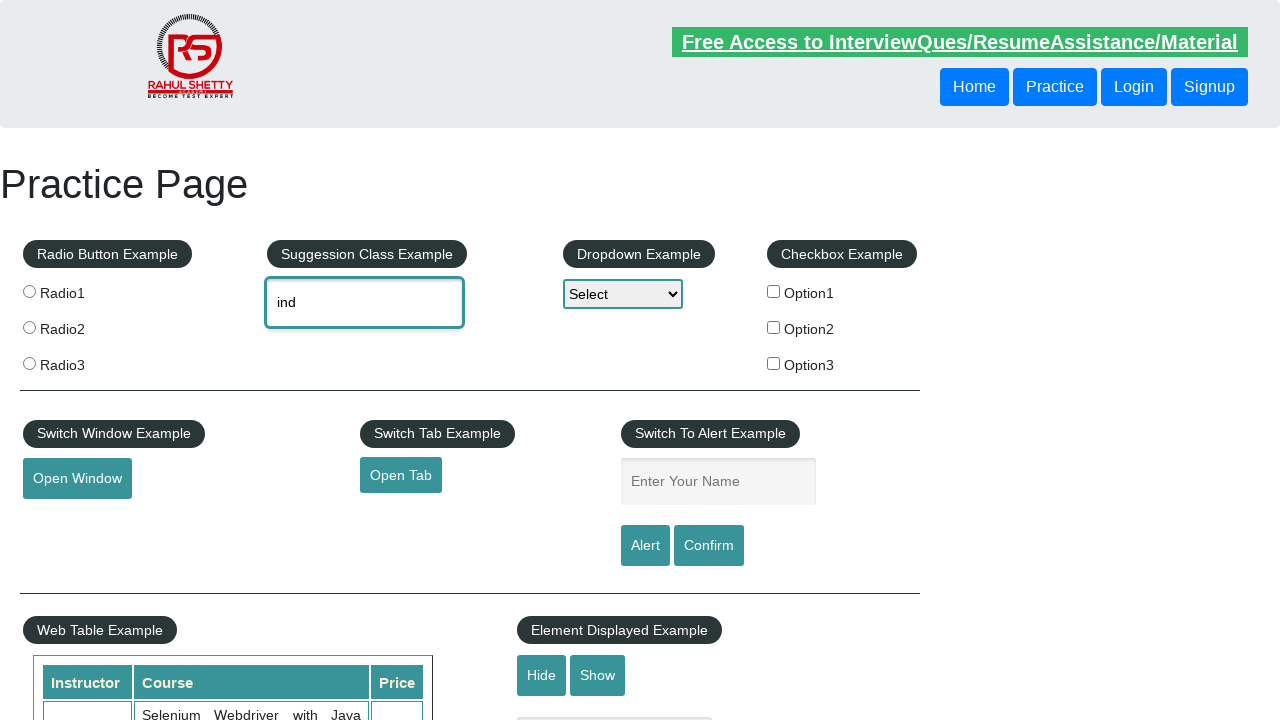

Auto-suggest dropdown suggestions appeared
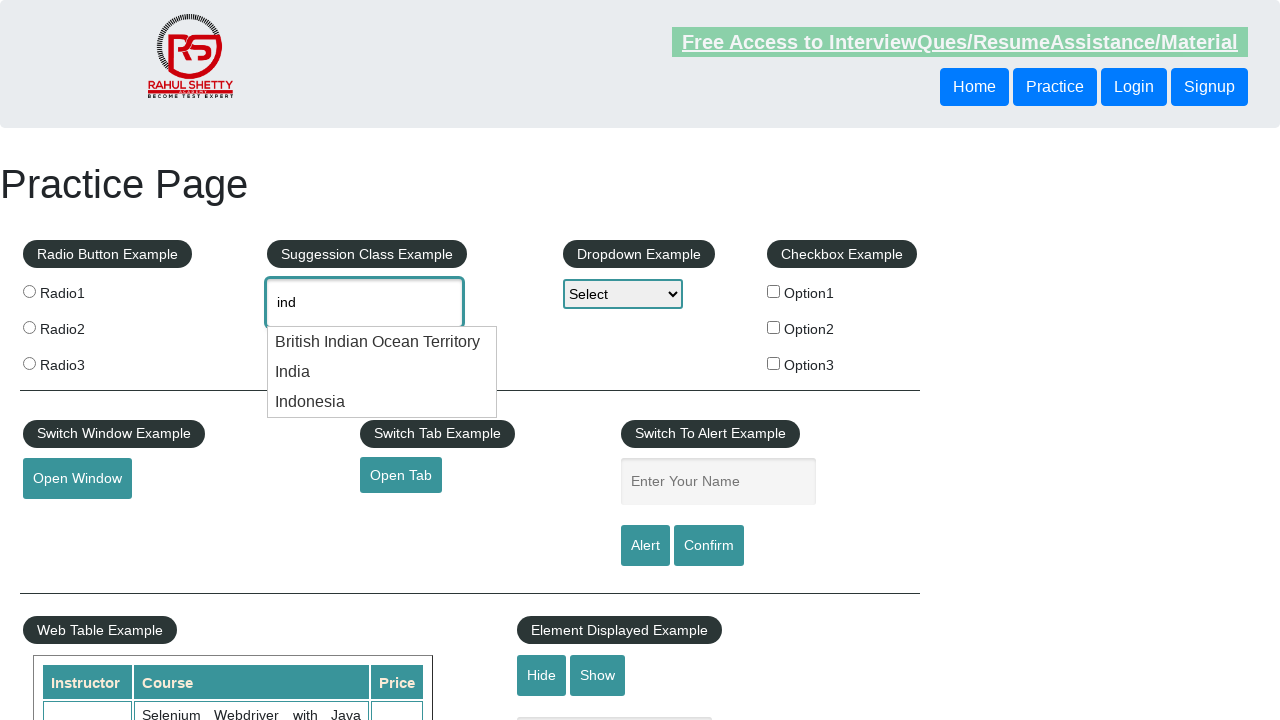

Selected 'India' from the auto-suggest dropdown at (382, 372) on .ui-menu-item div >> nth=1
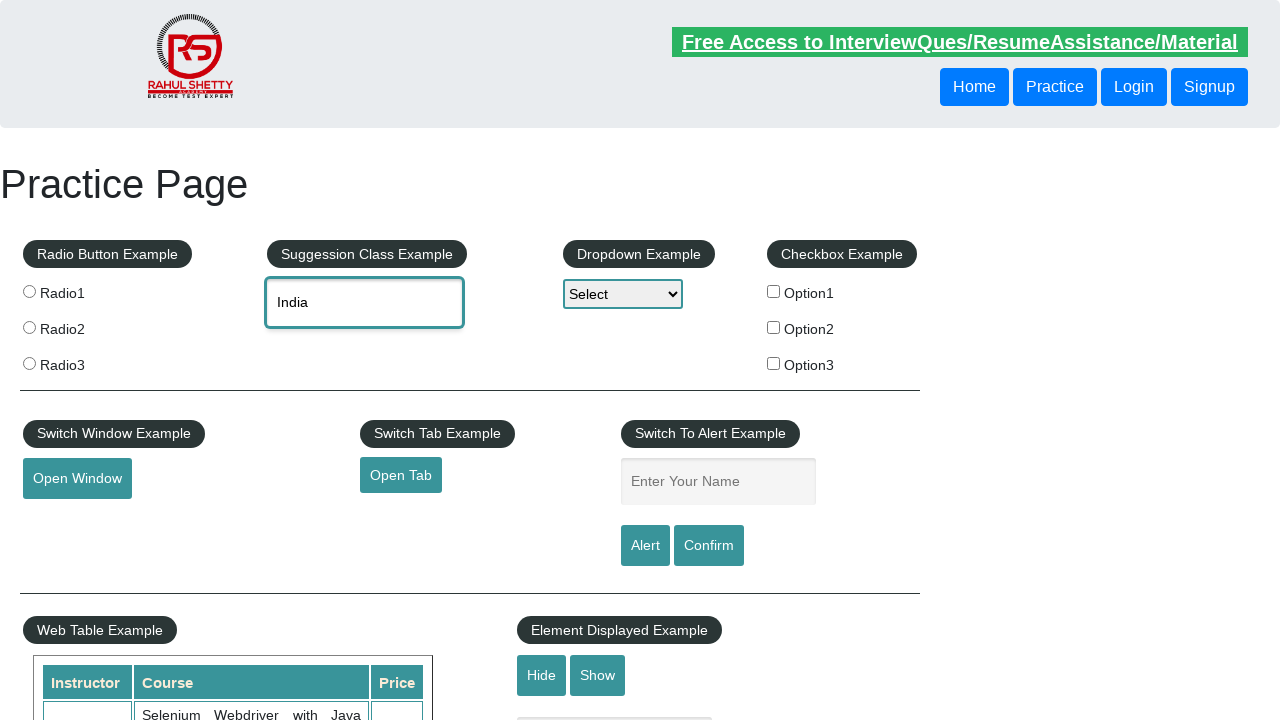

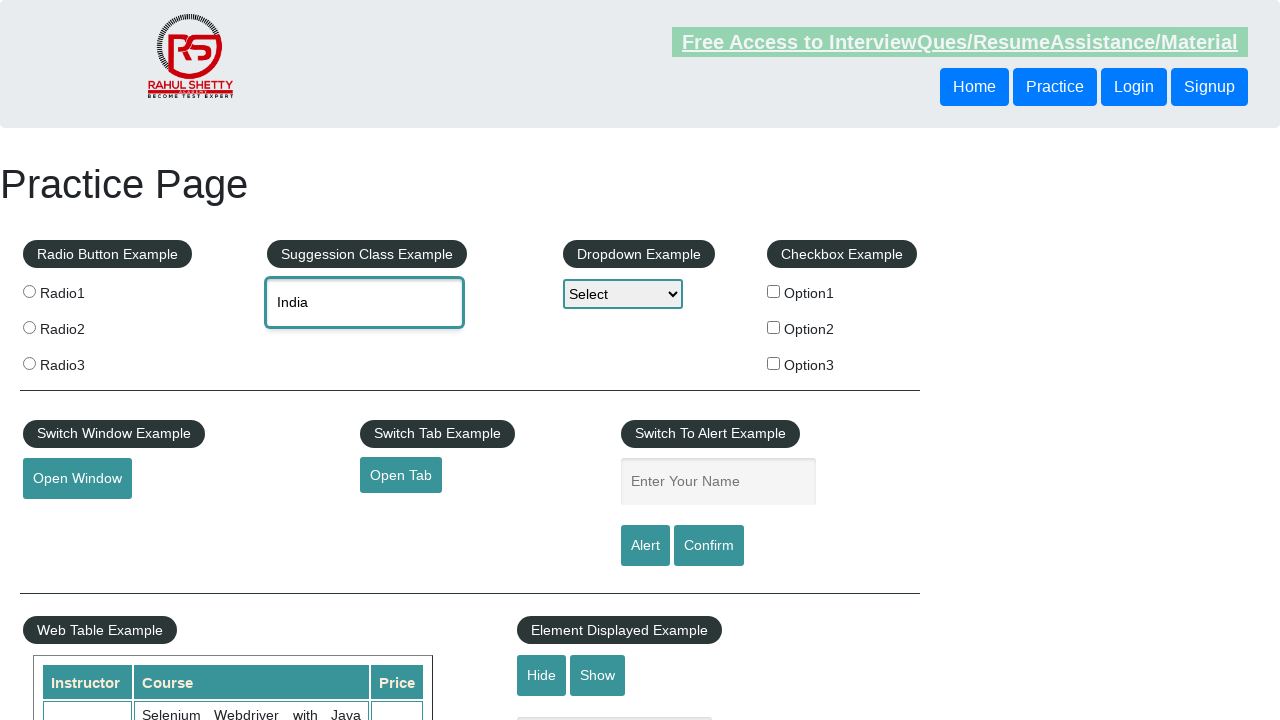